Navigates to the Selenium downloads page, scrolls down the page, and clicks on the Java download link.

Starting URL: https://www.selenium.dev/downloads/

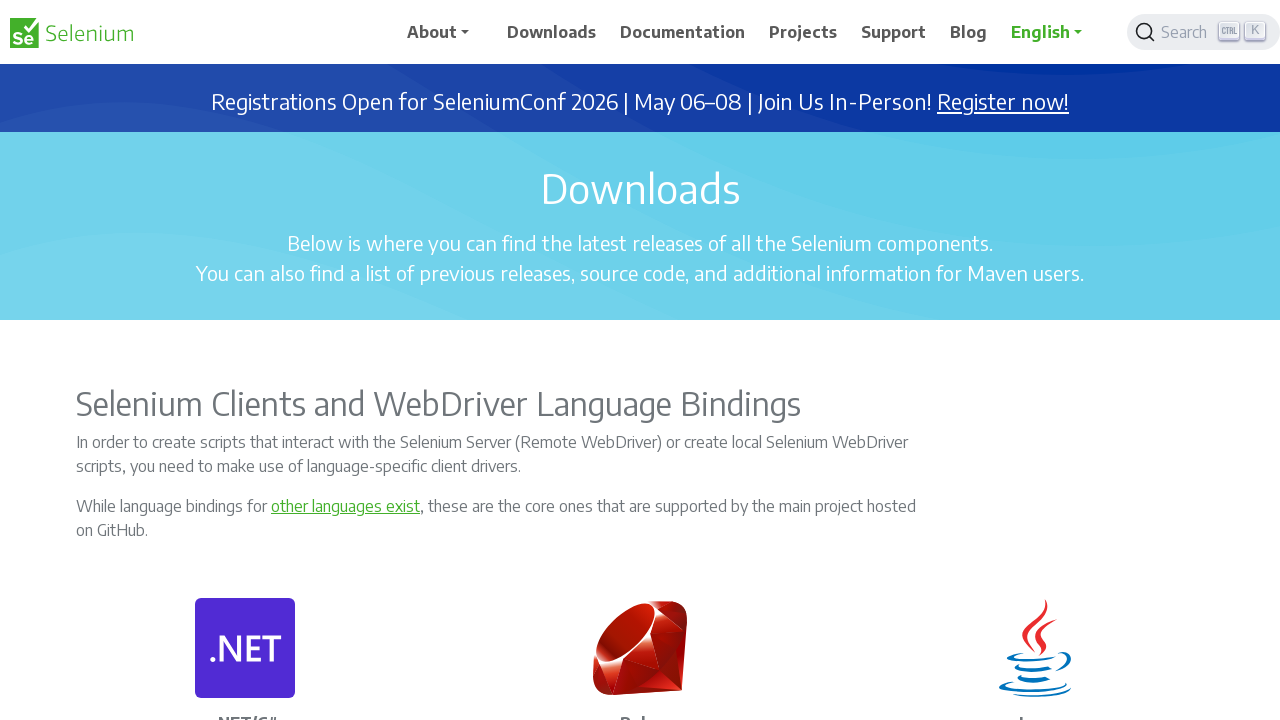

Scrolled down the page by 500 pixels
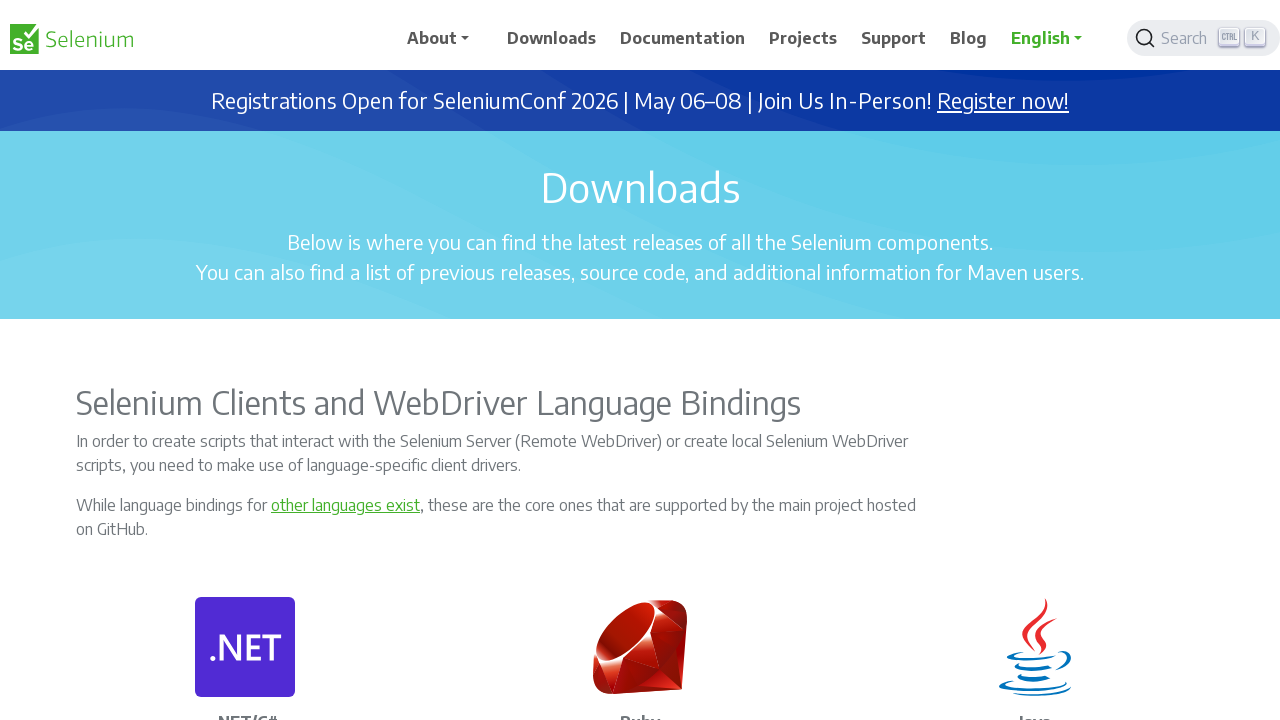

Waited 1 second for page to settle after scrolling
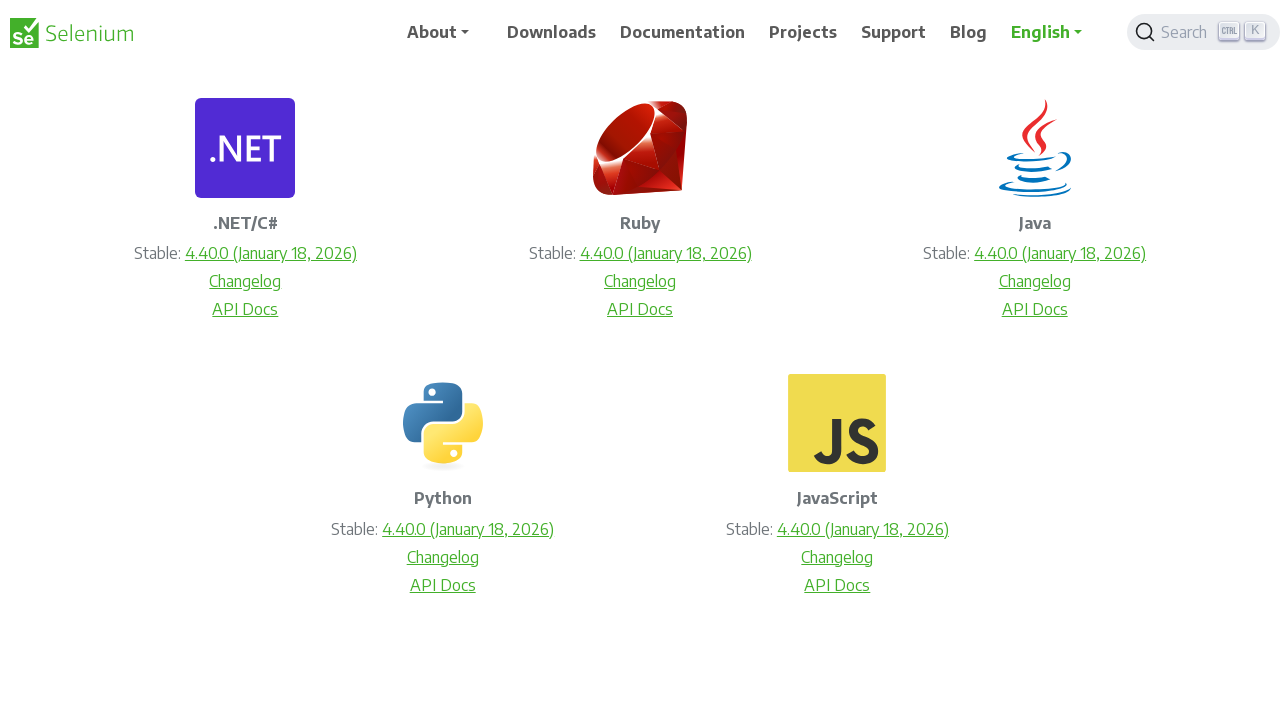

Clicked on the Java download link at (1060, 253) on xpath=//img[@alt='Java']/parent::div/following-sibling::div[1]/p[2]/a
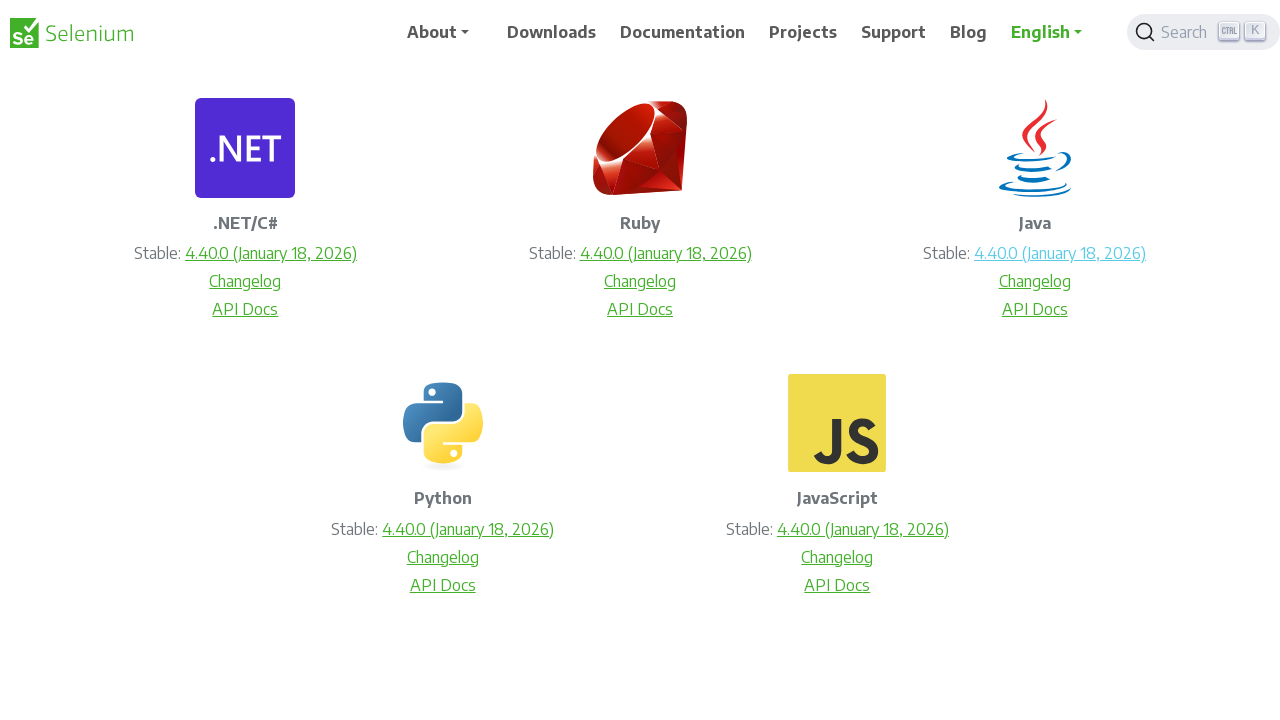

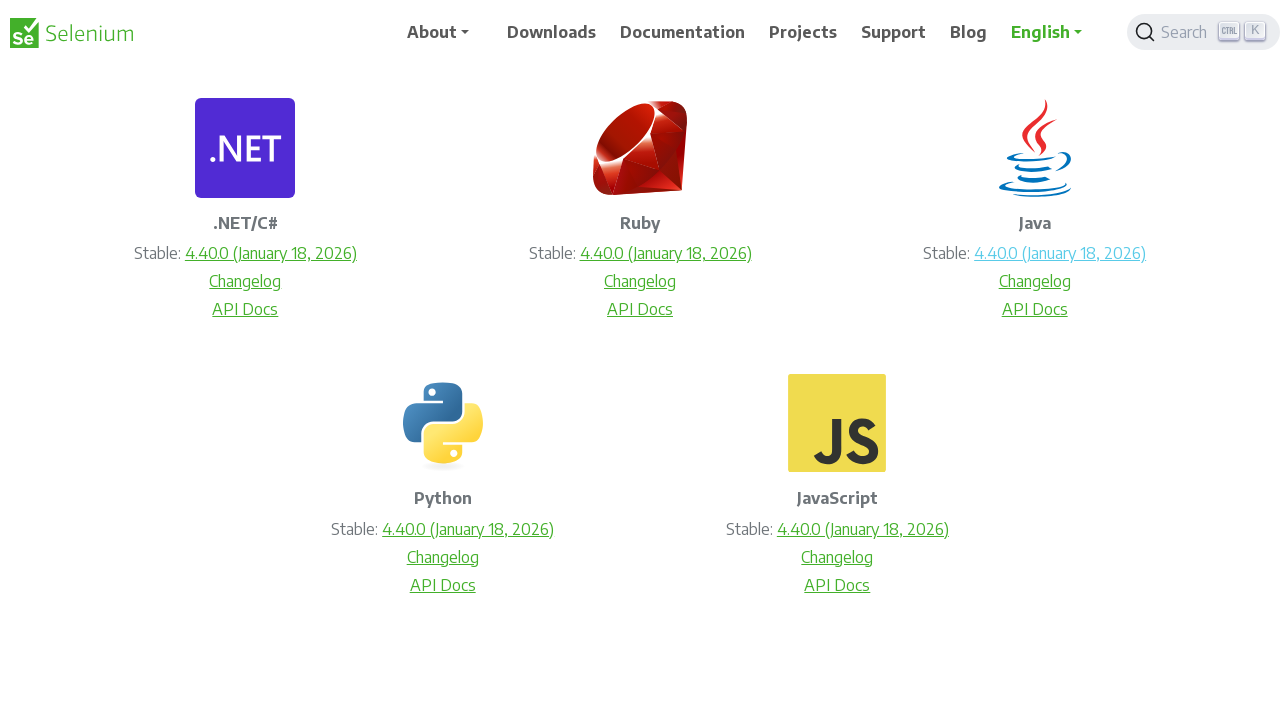